Simple test that navigates to Nykaa Fashion website and verifies the page loads successfully

Starting URL: https://www.nykaafashion.com/

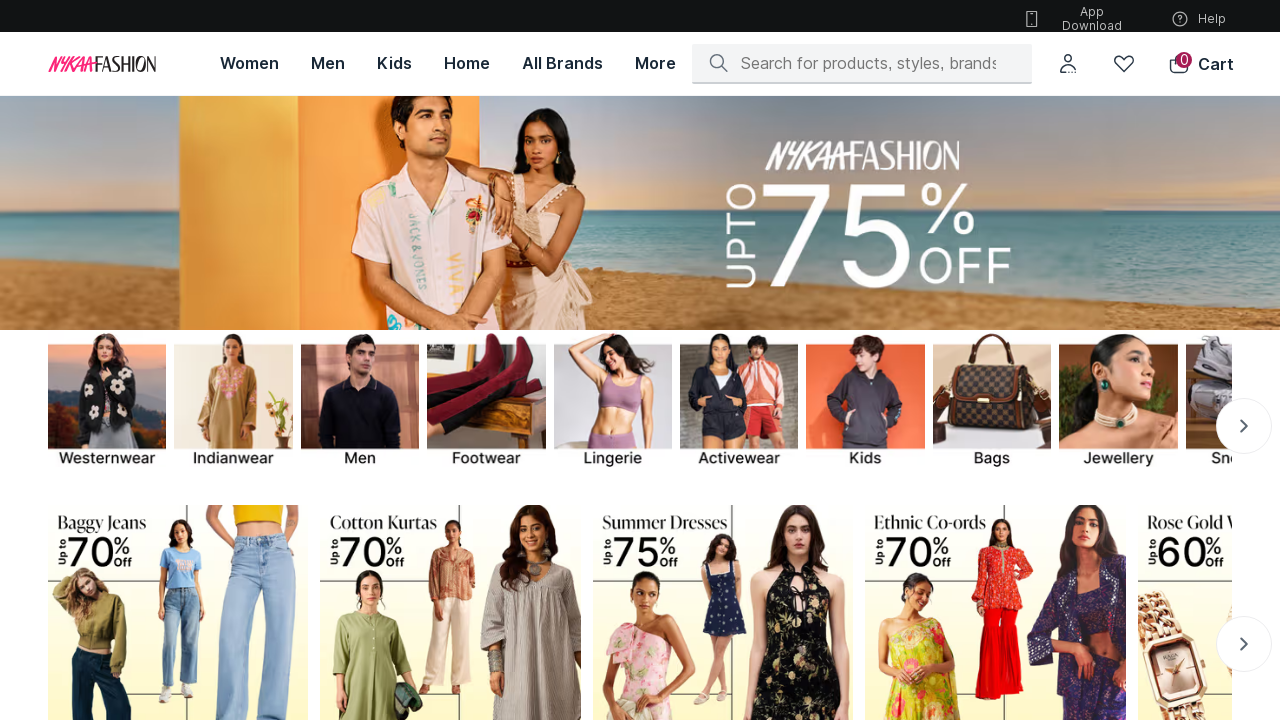

Navigated to Nykaa Fashion website
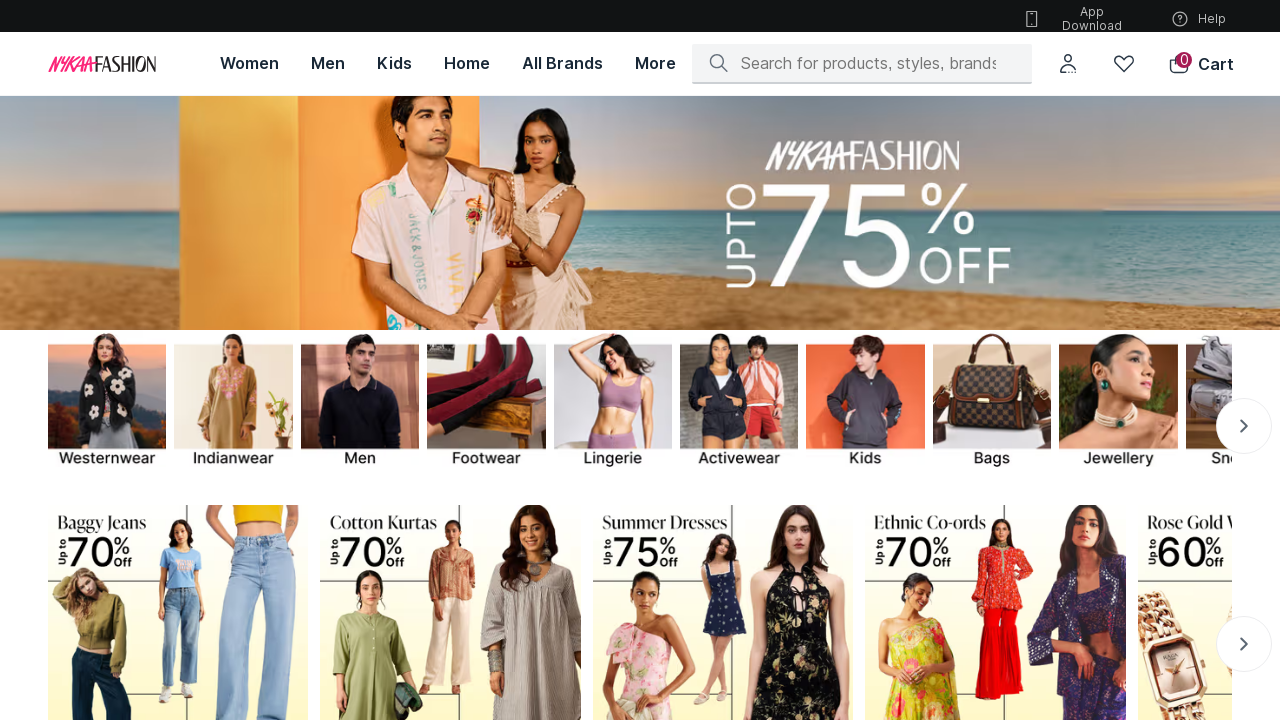

Page DOM content loaded
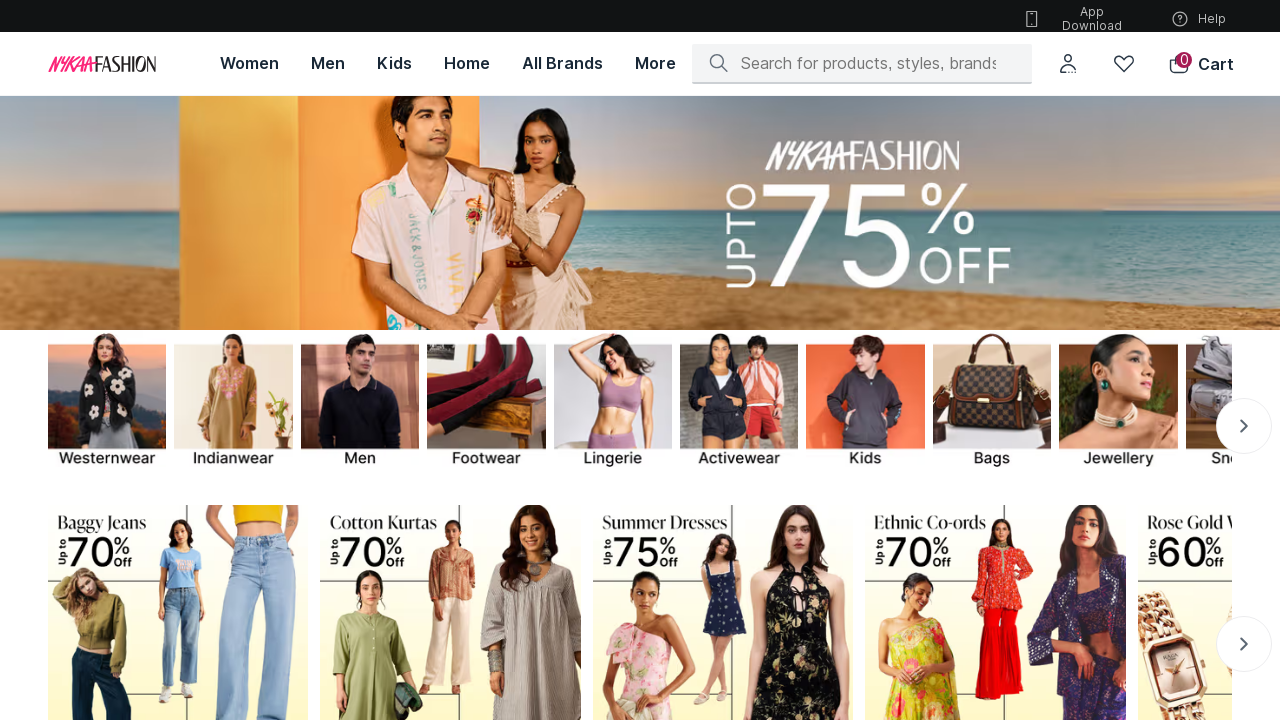

Body element found, page loaded successfully
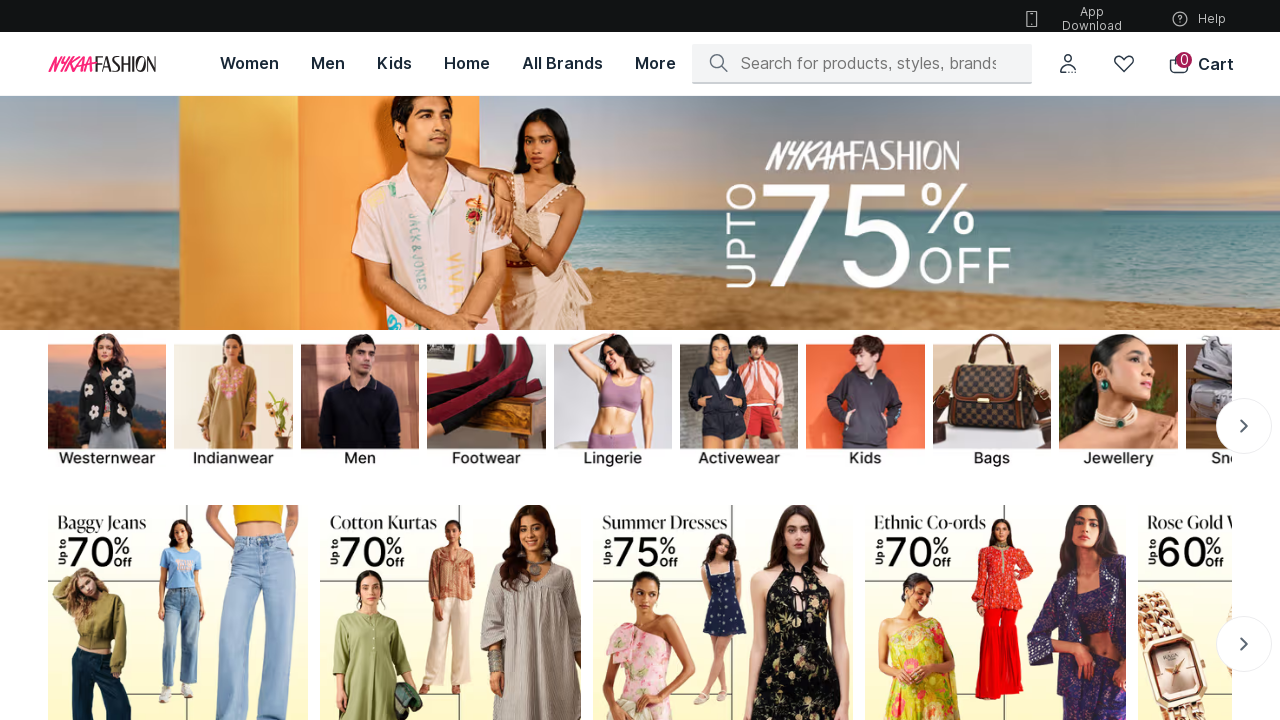

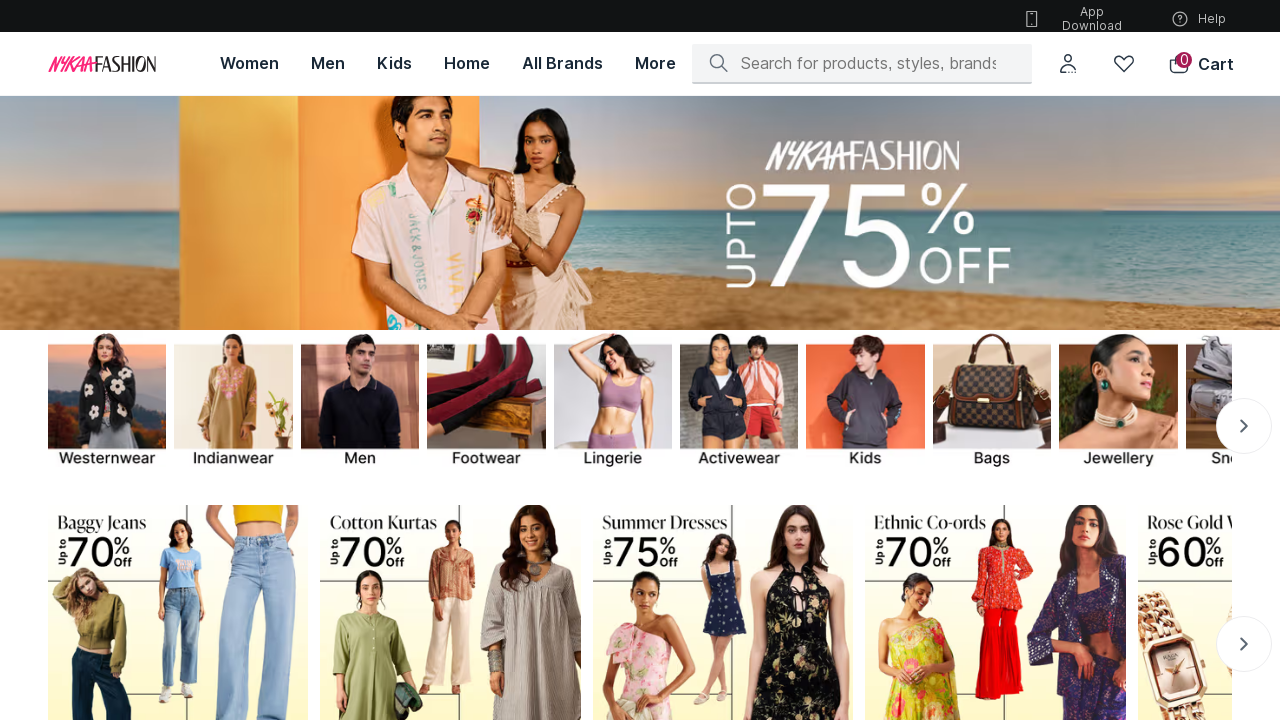